Tests the Current Address textarea by entering an address value

Starting URL: https://demoqa.com/automation-practice-form

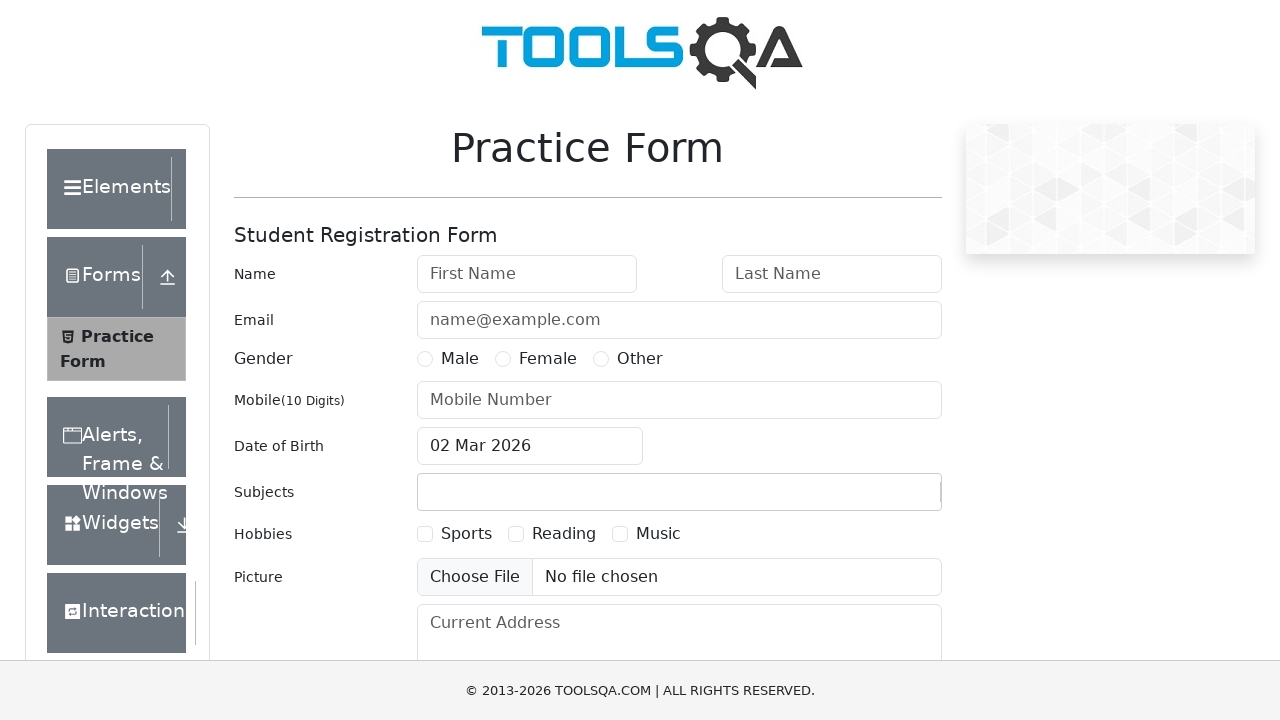

Filled Current Address textarea with 'Dom' on #currentAddress
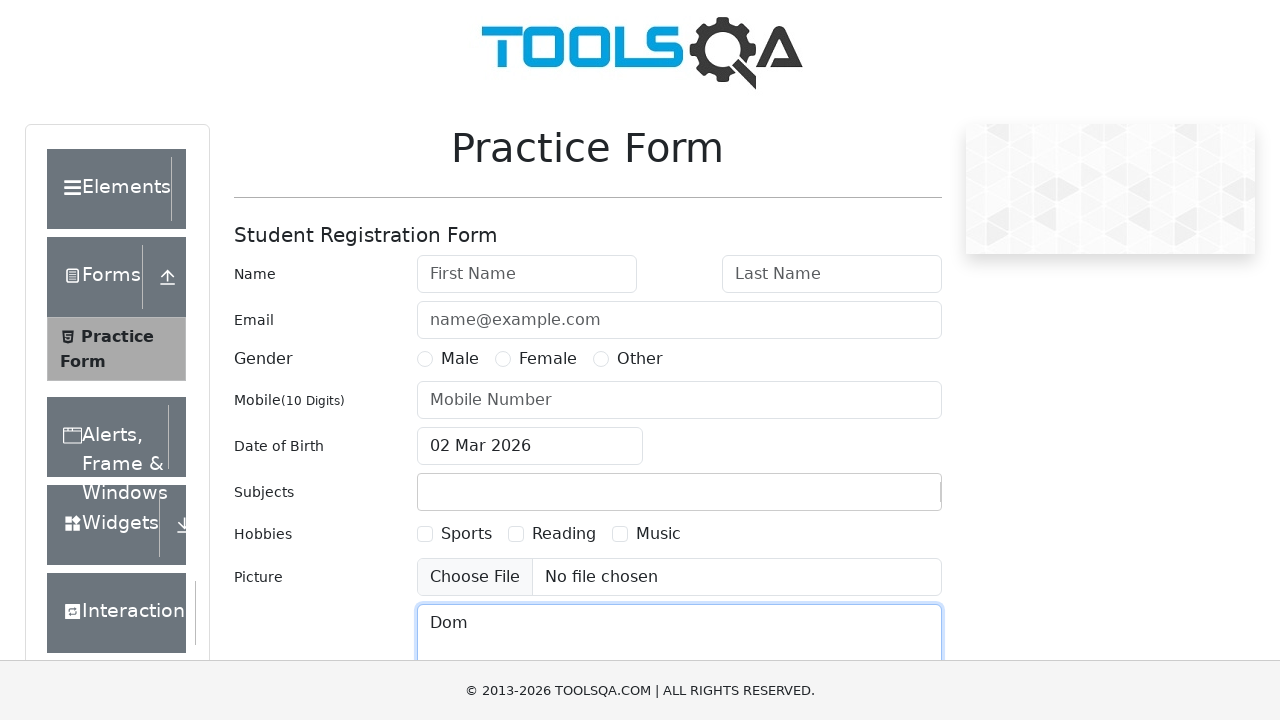

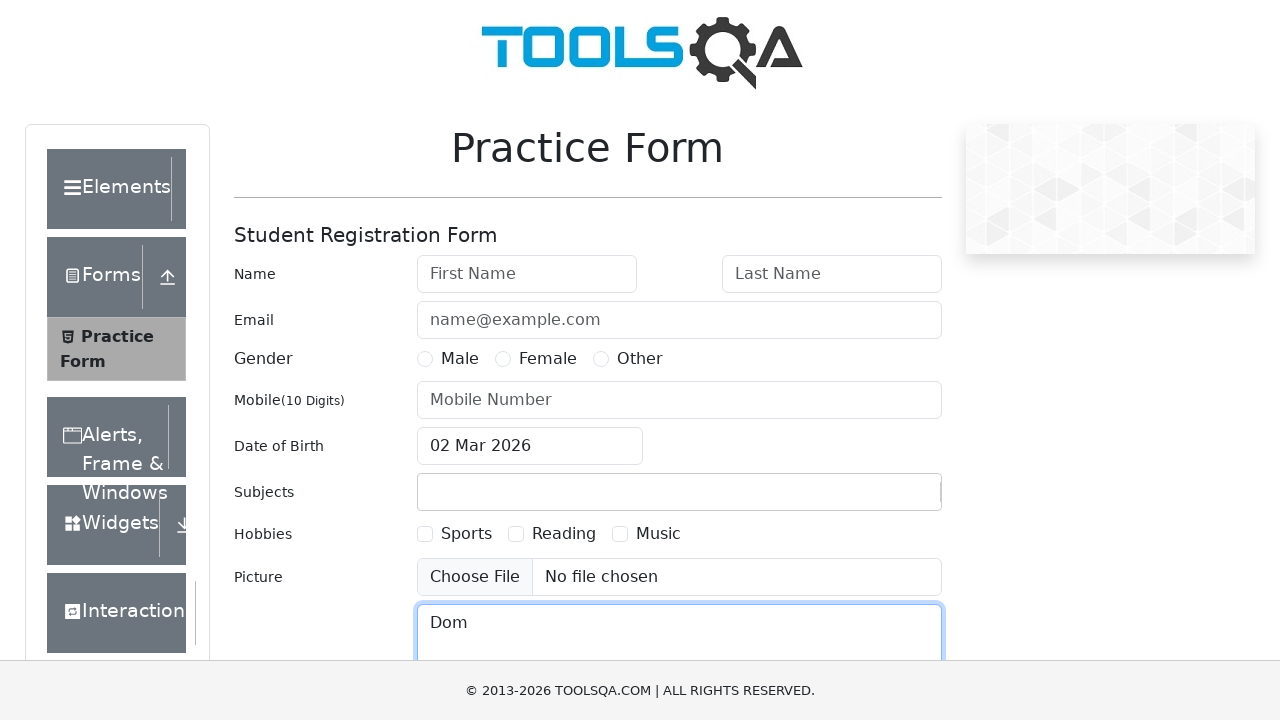